Tests radio button selection on DemoQA by clicking the Yes option and verifying it's selected

Starting URL: https://demoqa.com/radio-button

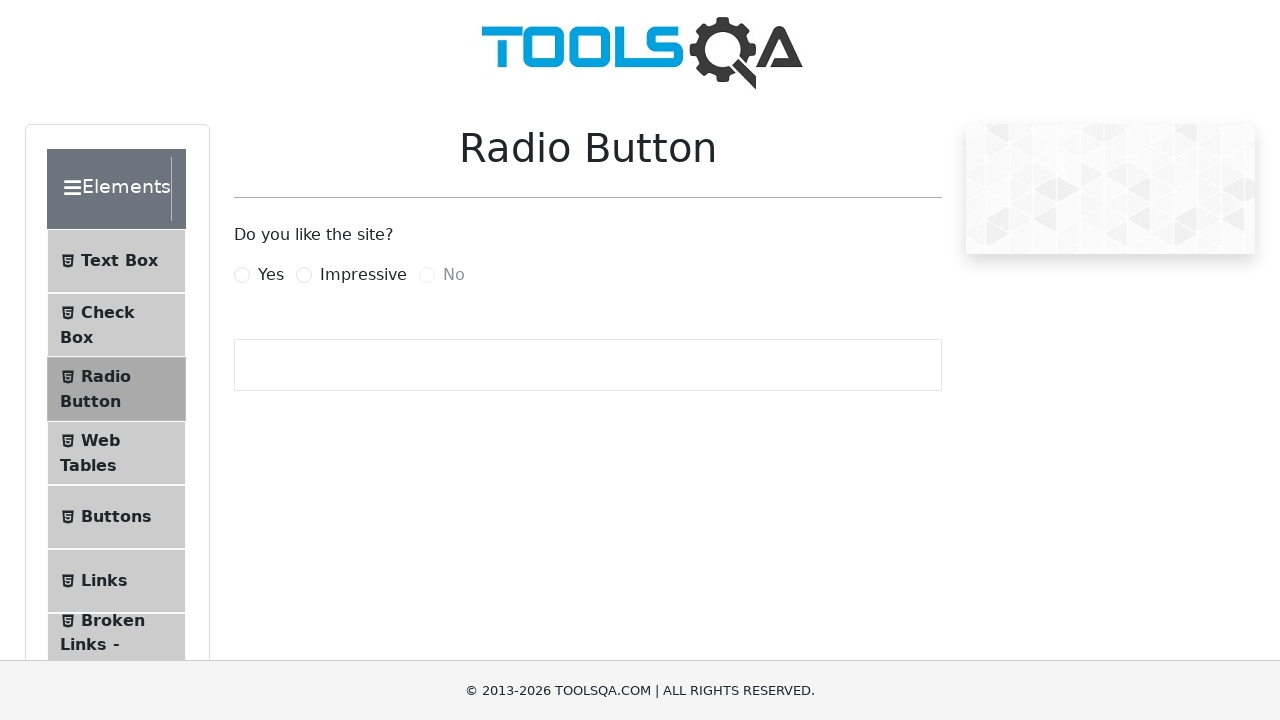

Clicked the 'Yes' radio button option at (271, 275) on xpath=//label[text()='Yes']
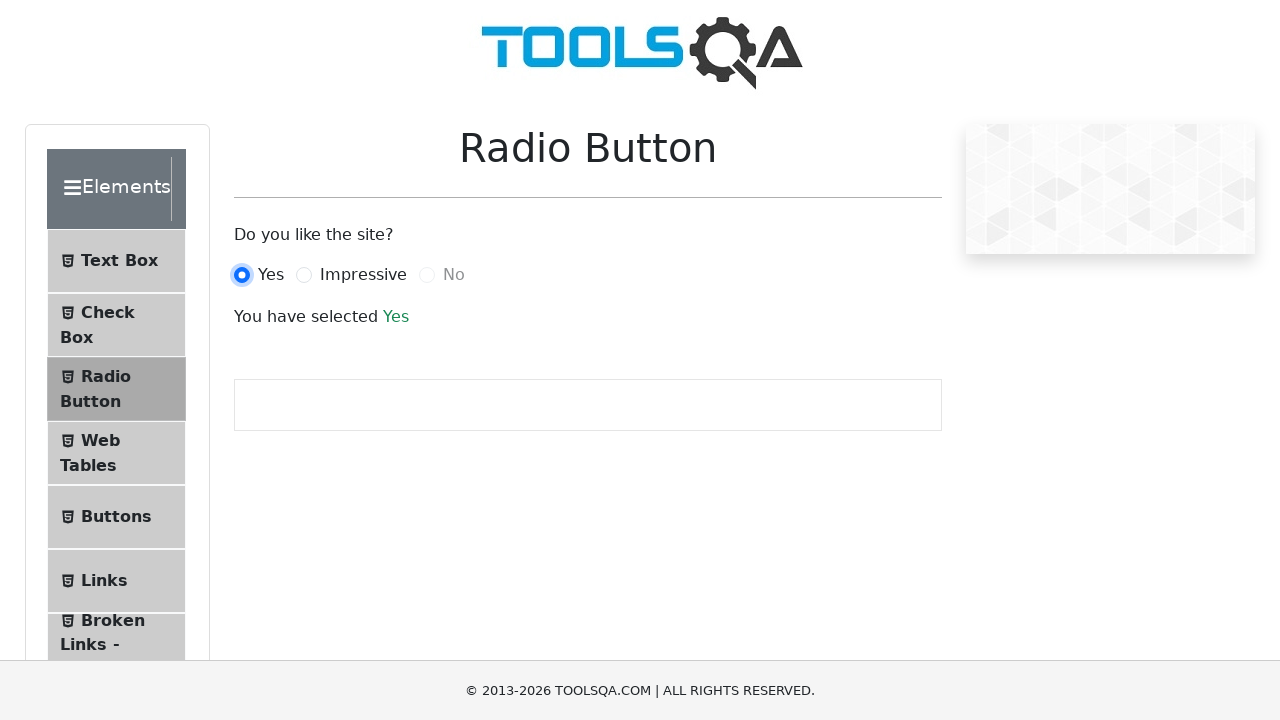

Radio button selection confirmation text appeared
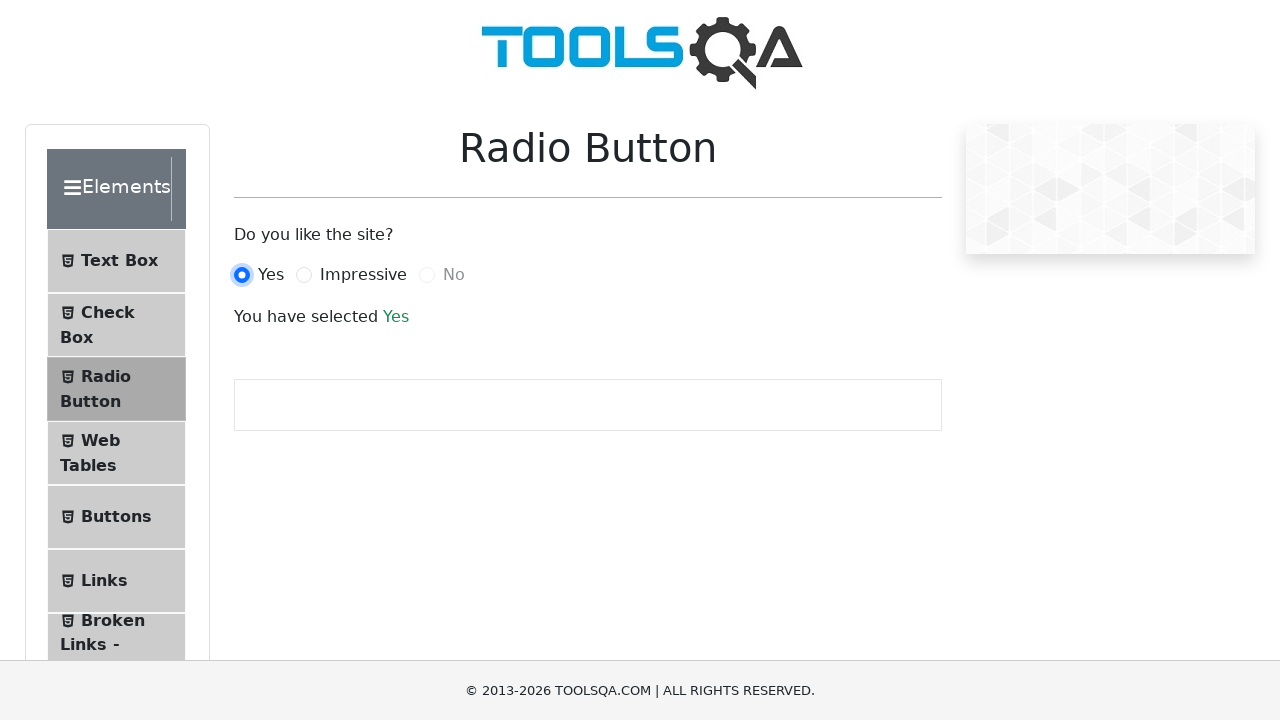

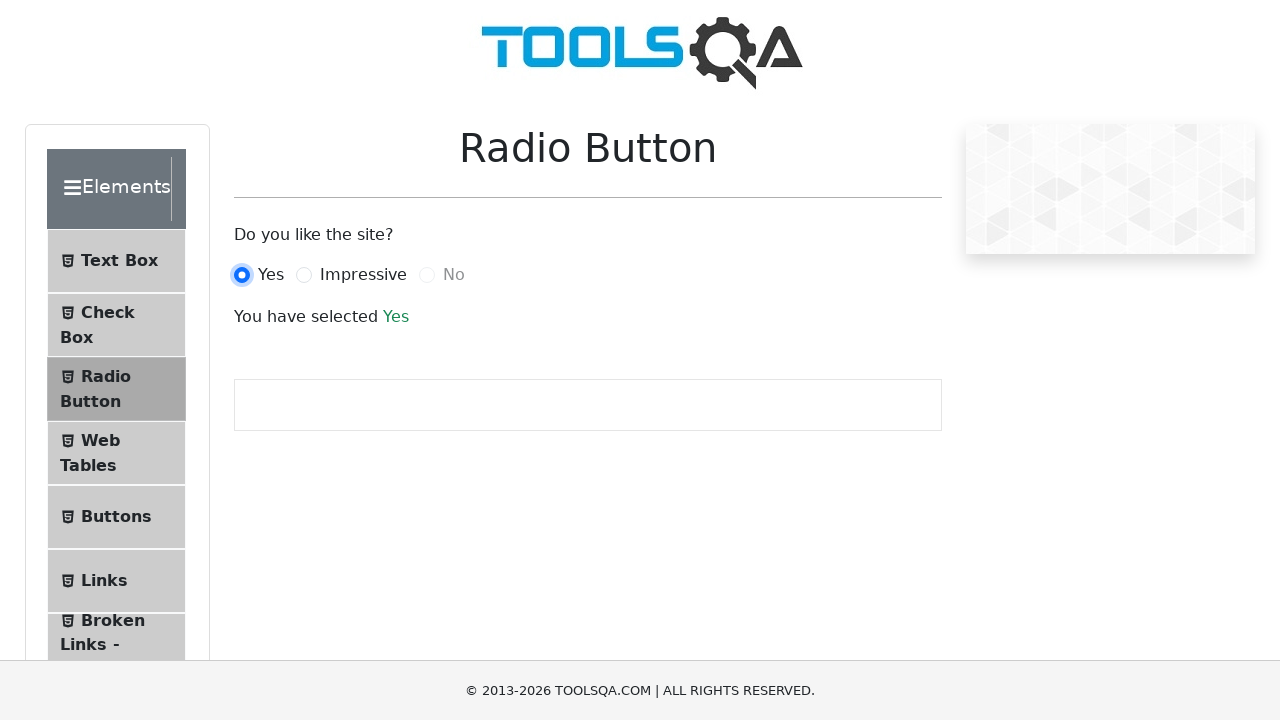